Tests implicit wait functionality by waiting for an element to become visible after a delay on a dynamic properties page

Starting URL: https://demoqa.com/dynamic-properties

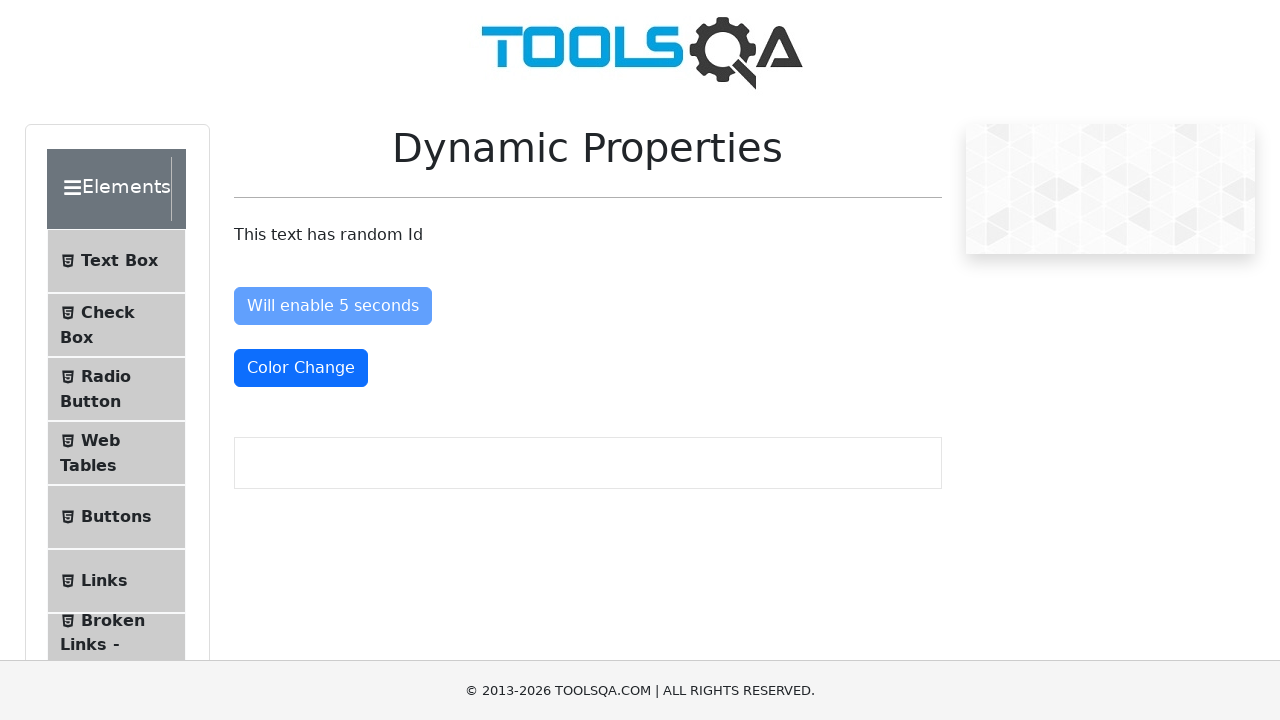

Waited for 'Visible After' button to become visible (implicit wait completed)
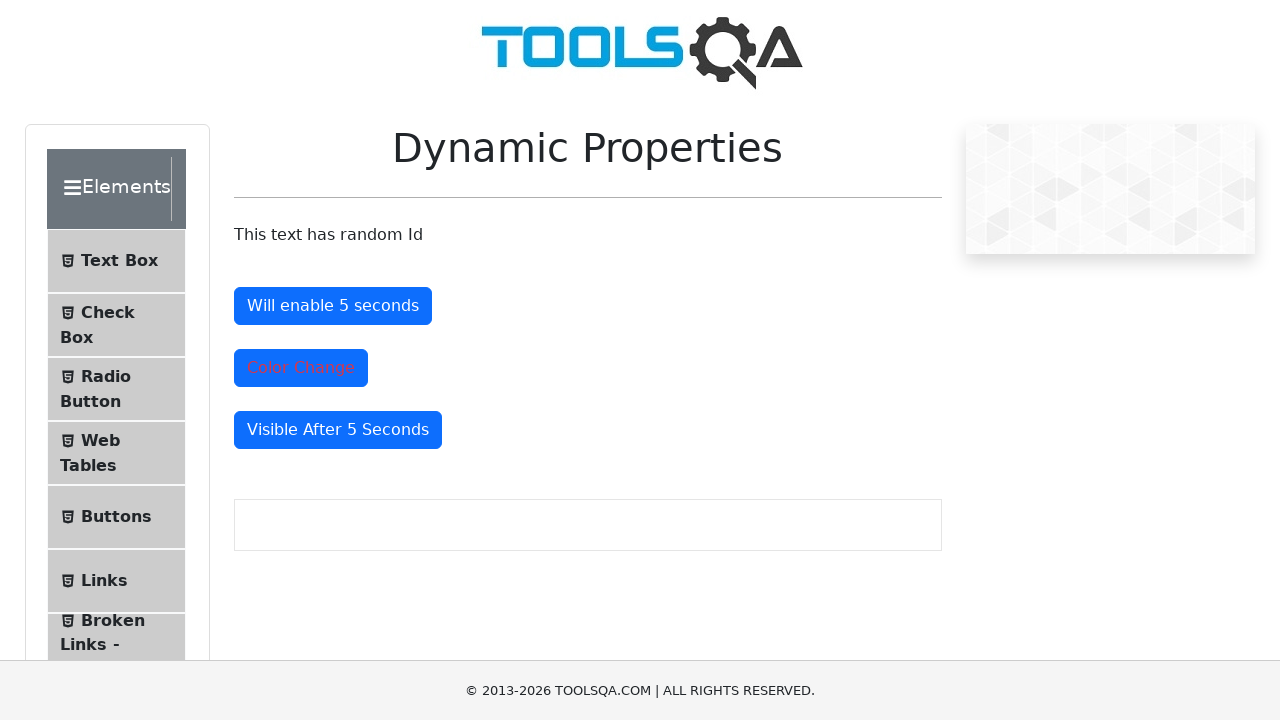

Located the 'Visible After' element
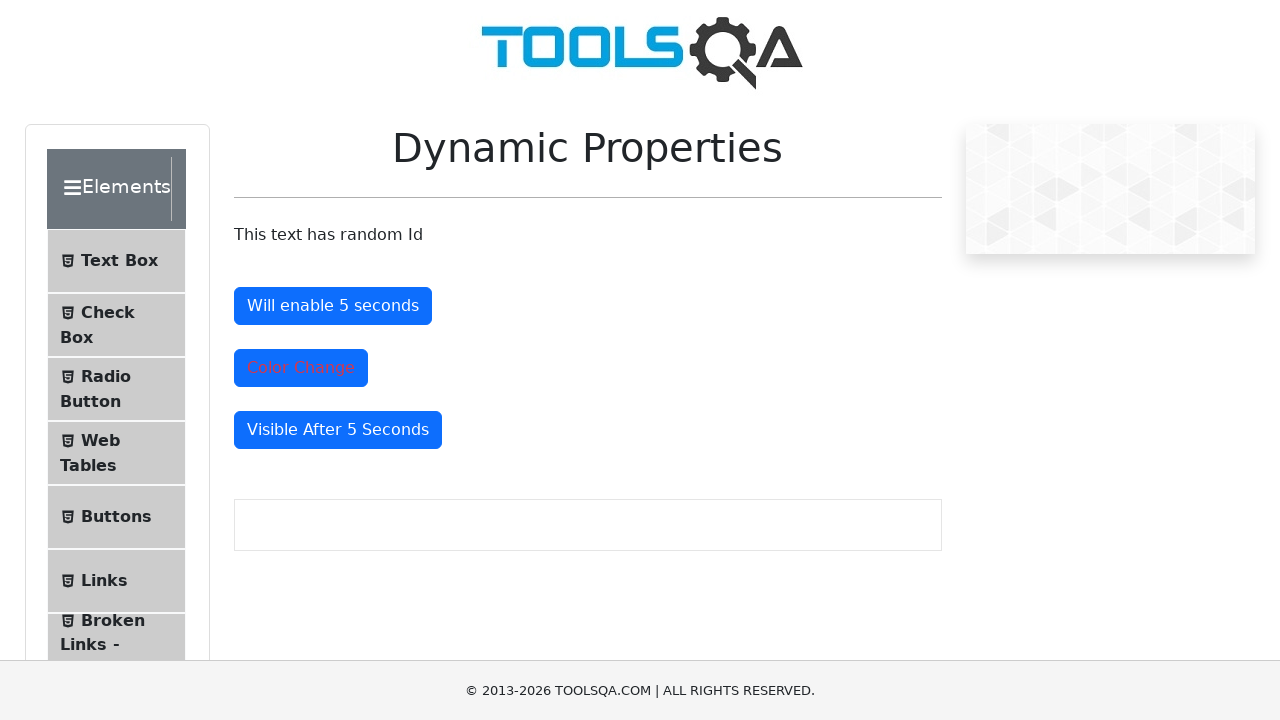

Retrieved element text content: 'Visible After 5 Seconds'
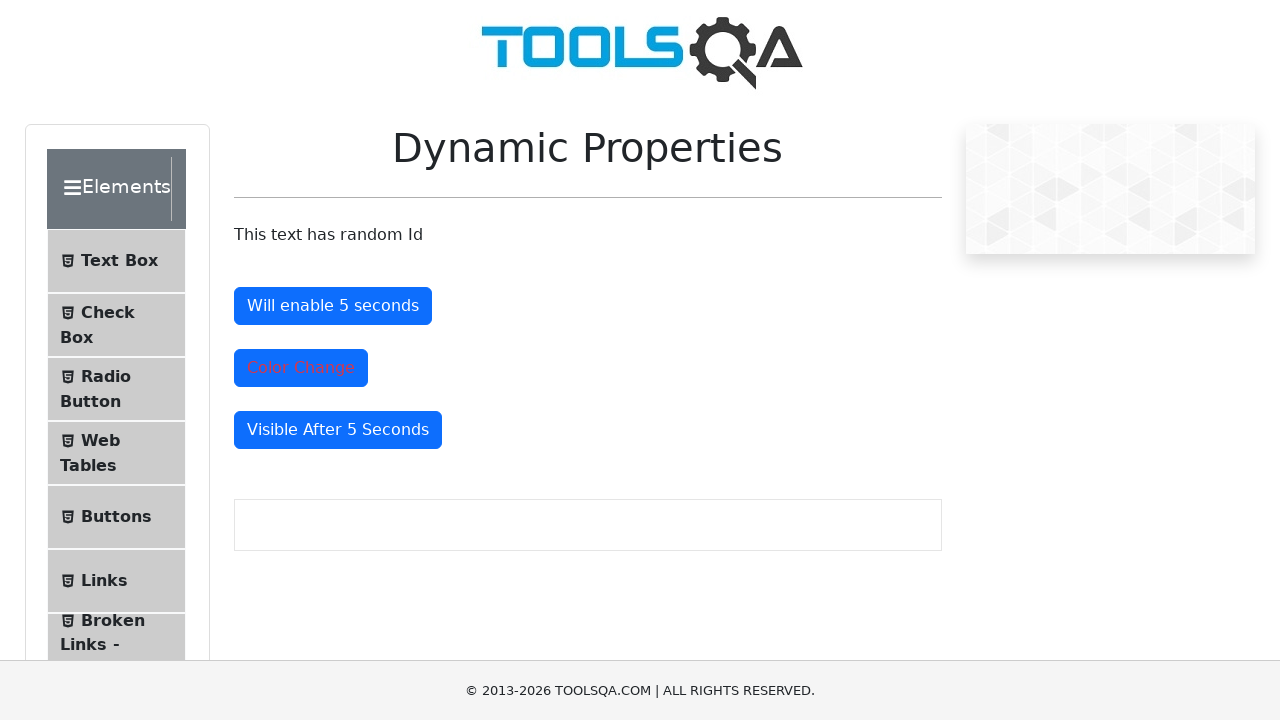

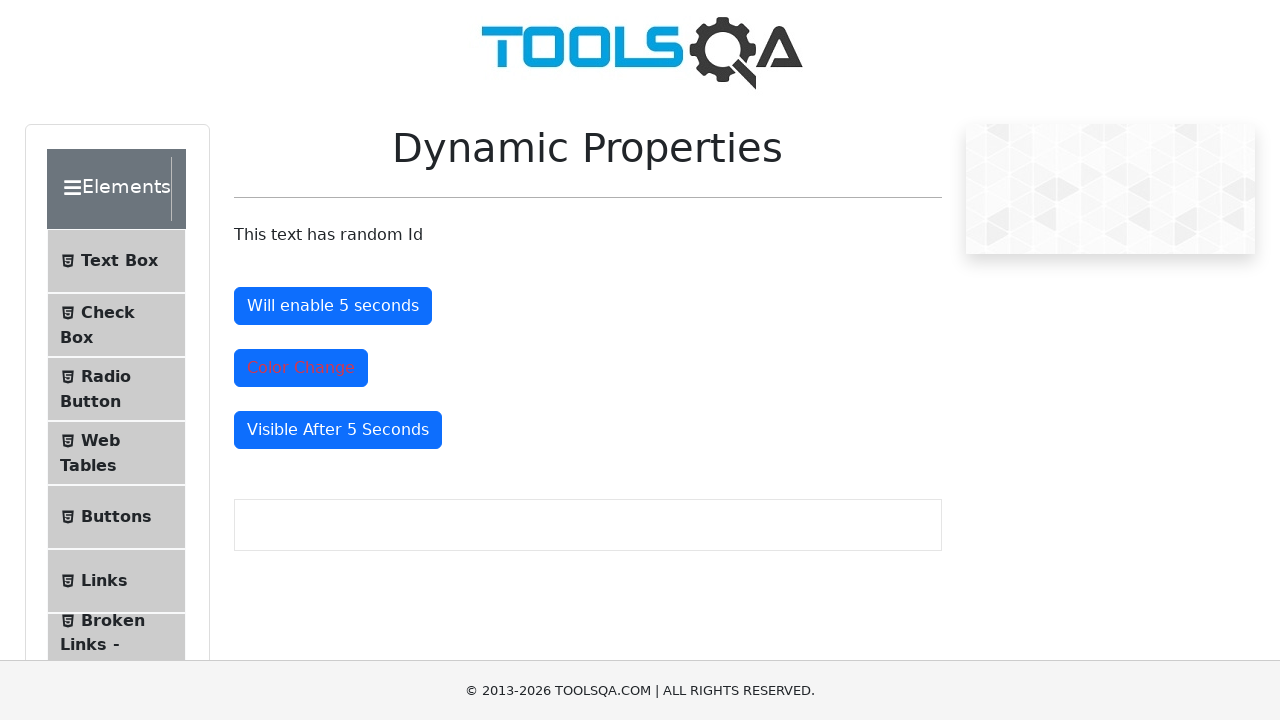